Tests filling multiple input fields using XPath attribute selectors on an autocomplete form

Starting URL: https://formy-project.herokuapp.com/autocomplete

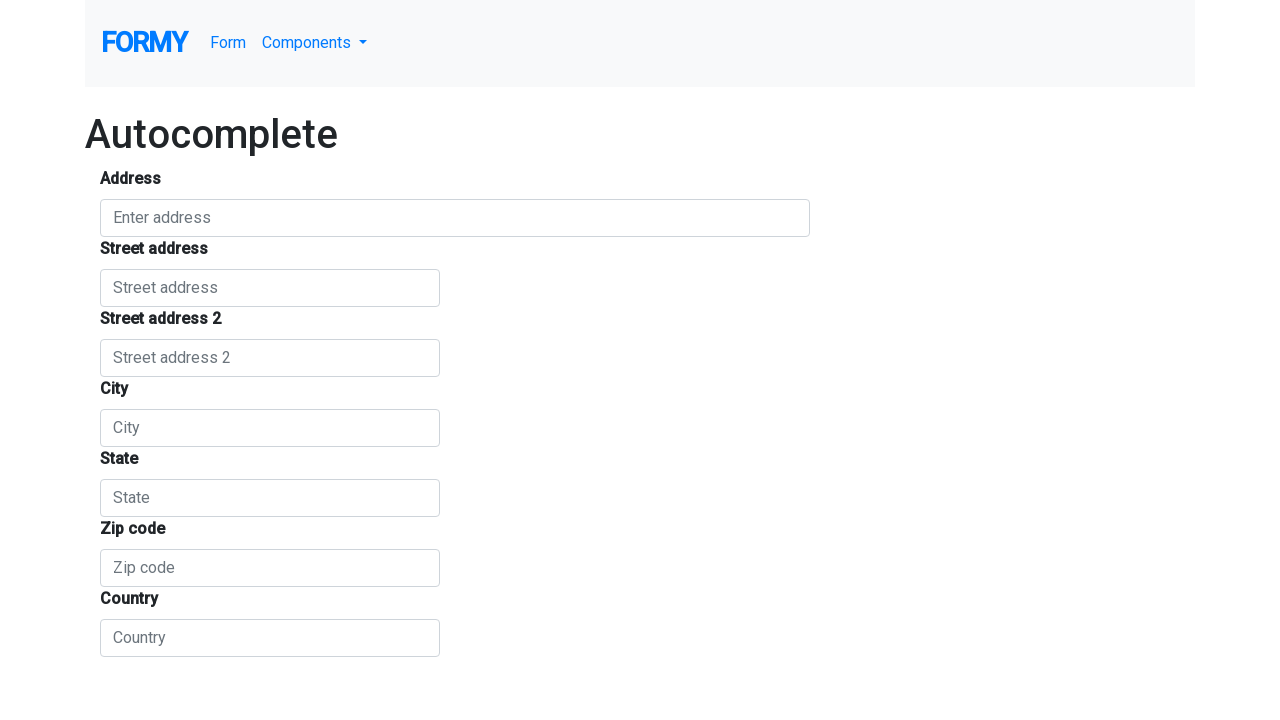

Filled autocomplete field with 'Macarena' on input#autocomplete
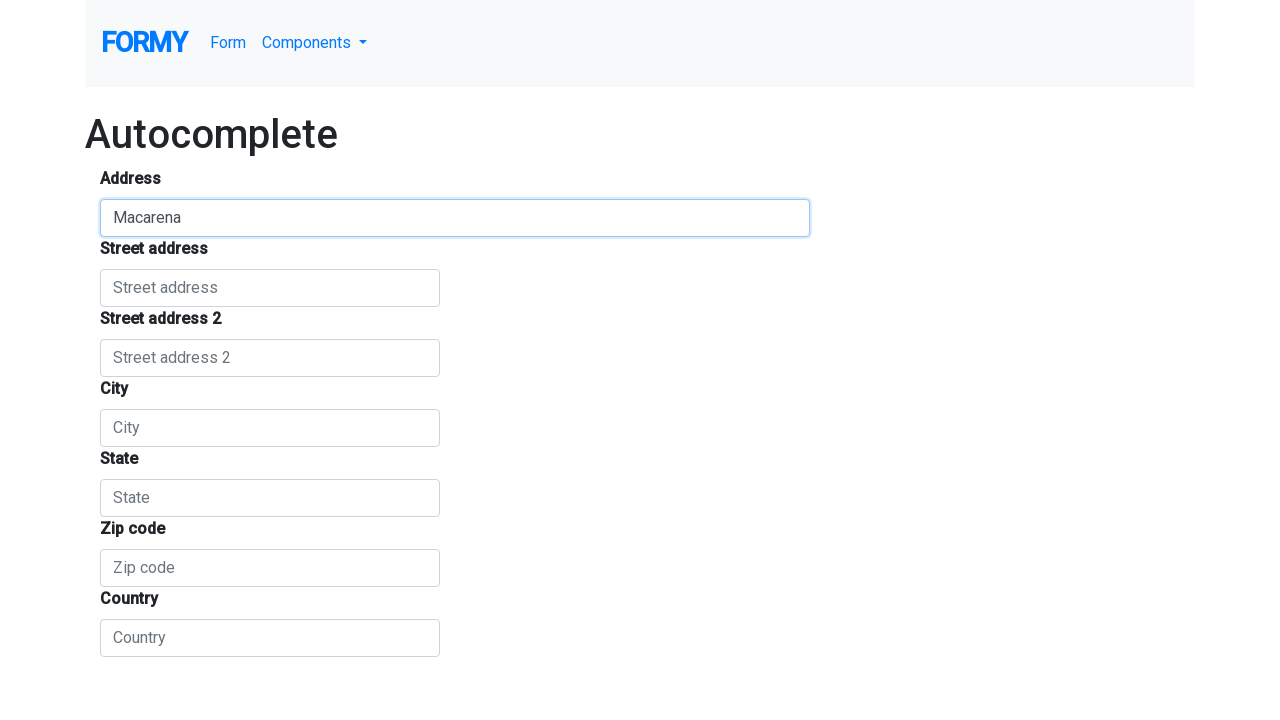

Filled street number field with '99999' on input#street_number
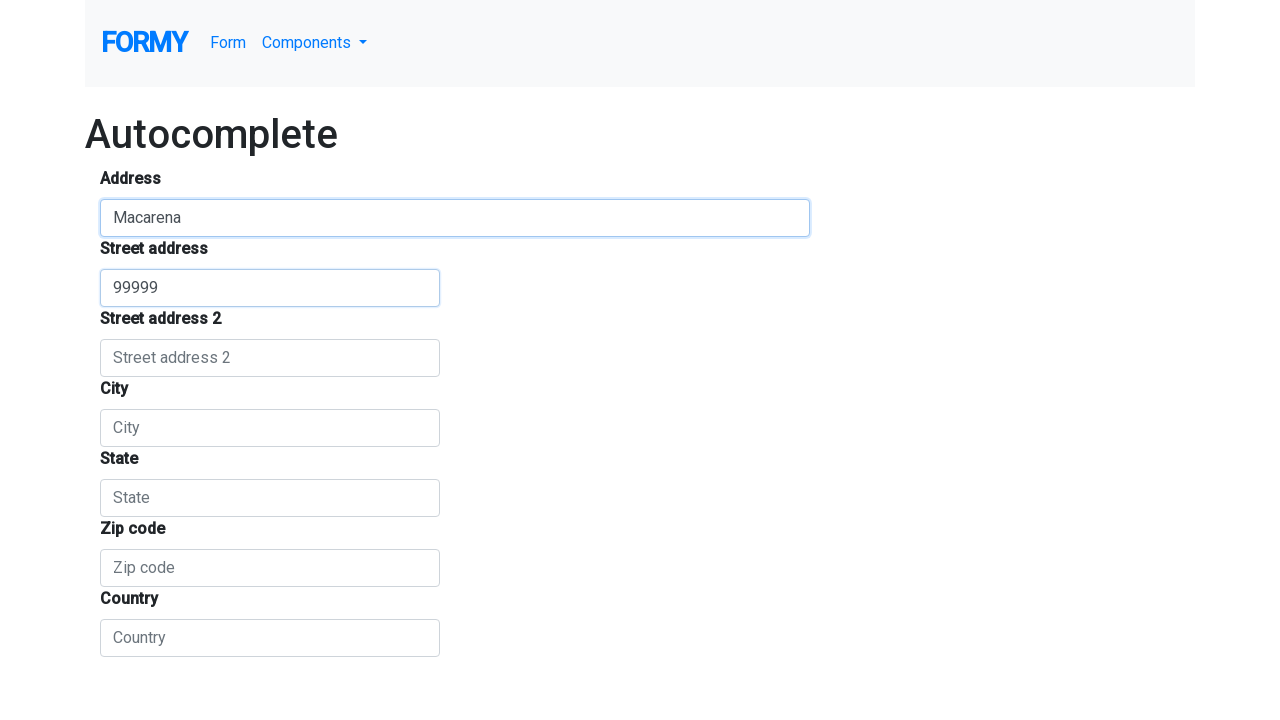

Filled locality field with 'Cluj-Napoca' on input#locality
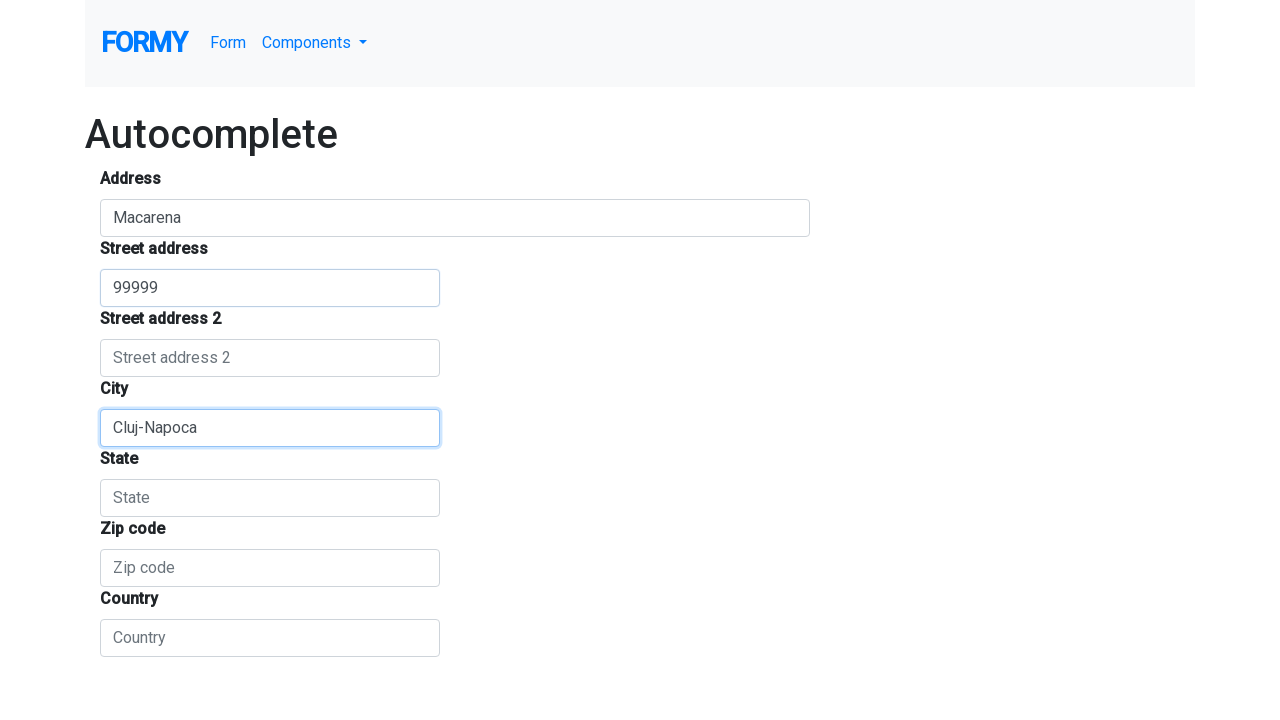

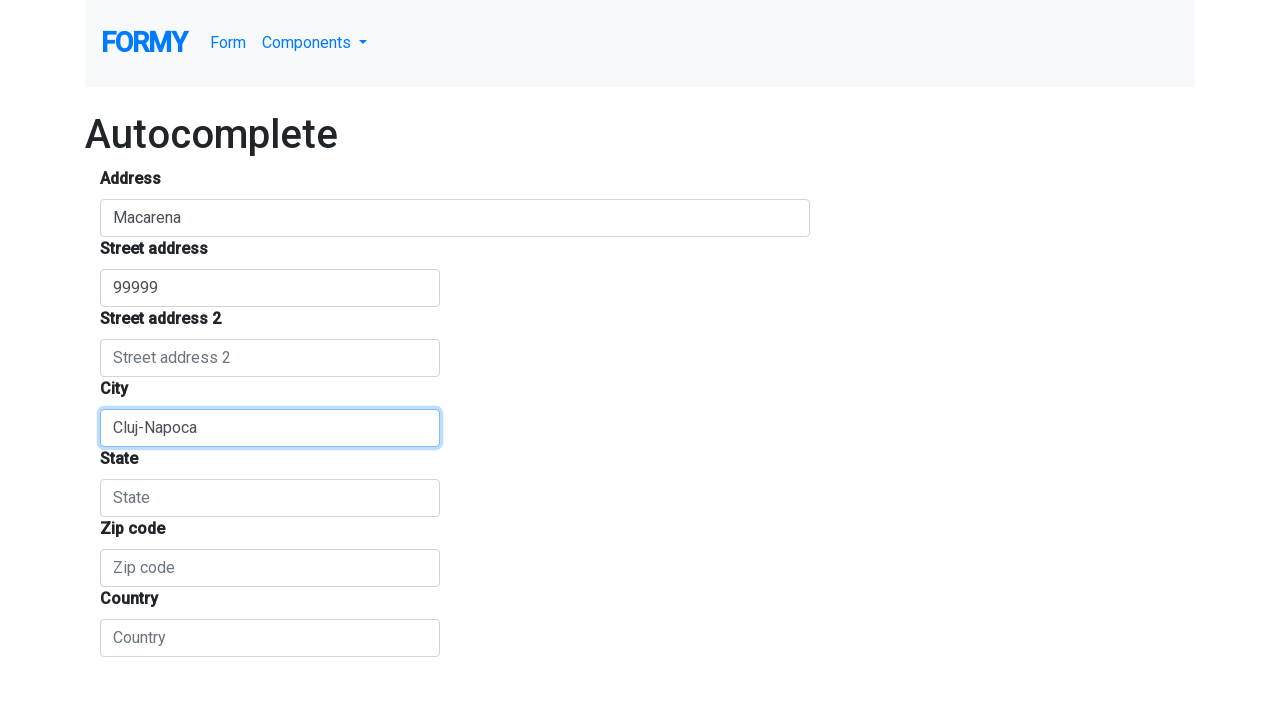